Simple smoke test that navigates to Honda 2 Wheelers India website and verifies the page loads successfully

Starting URL: https://www.honda2wheelersindia.com/

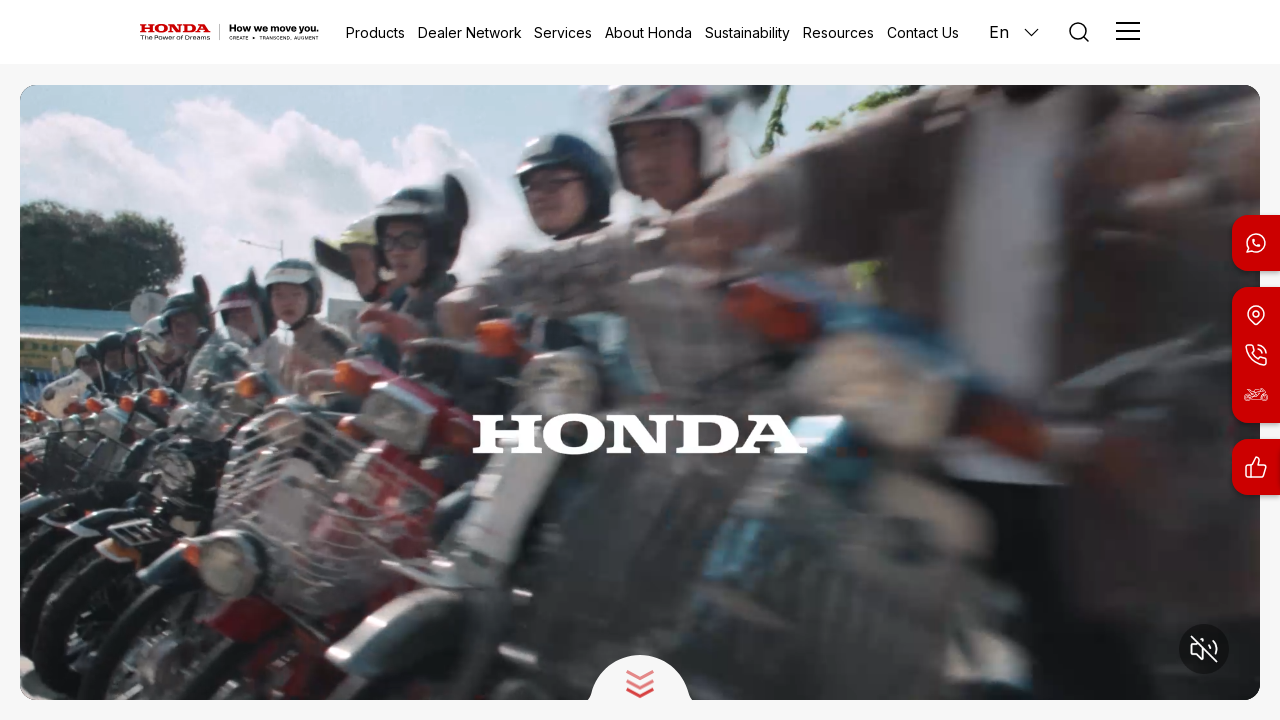

Waited for page to load (domcontentloaded state)
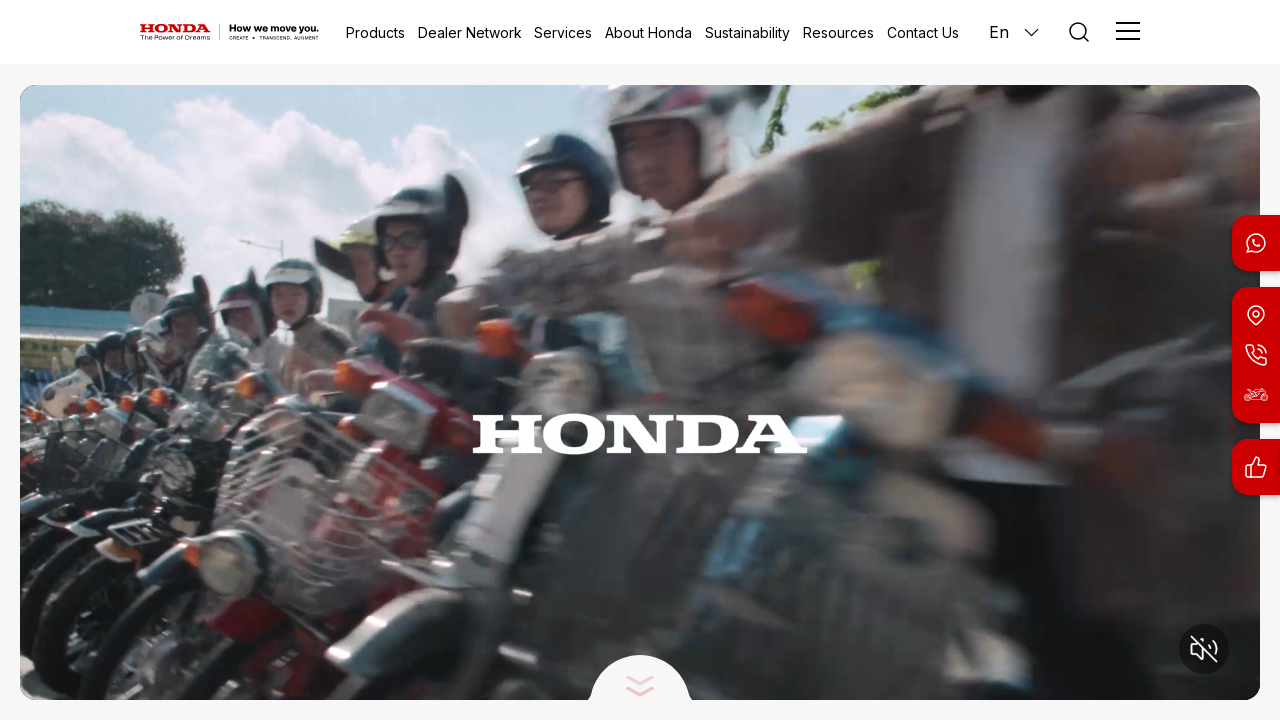

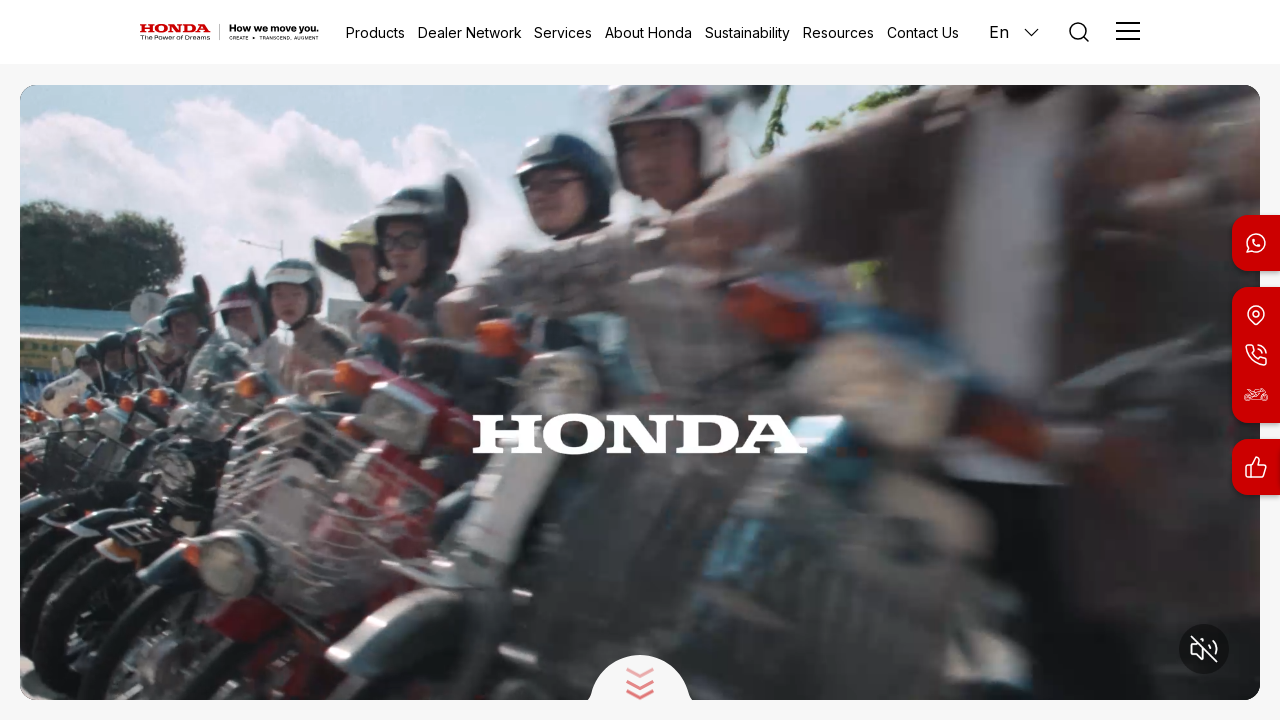